Tests marking all todo items as completed using the toggle-all checkbox.

Starting URL: https://demo.playwright.dev/todomvc

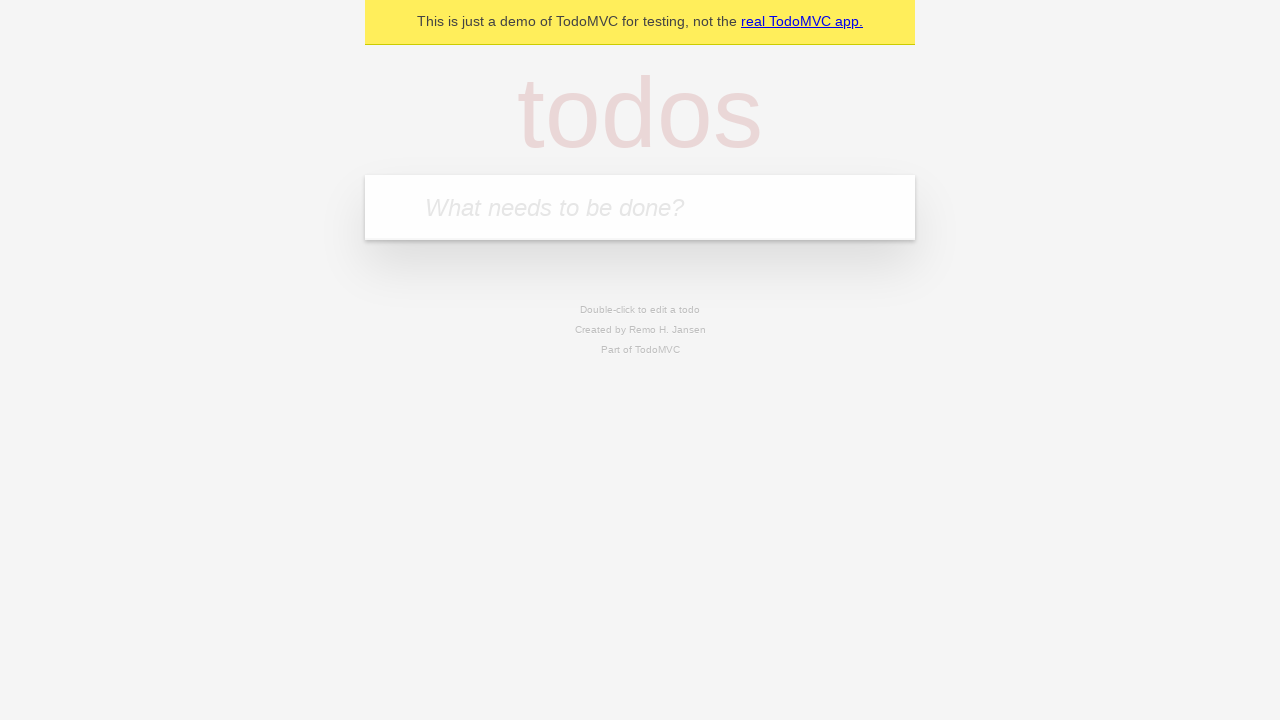

Filled todo input with 'buy some cheese' on internal:attr=[placeholder="What needs to be done?"i]
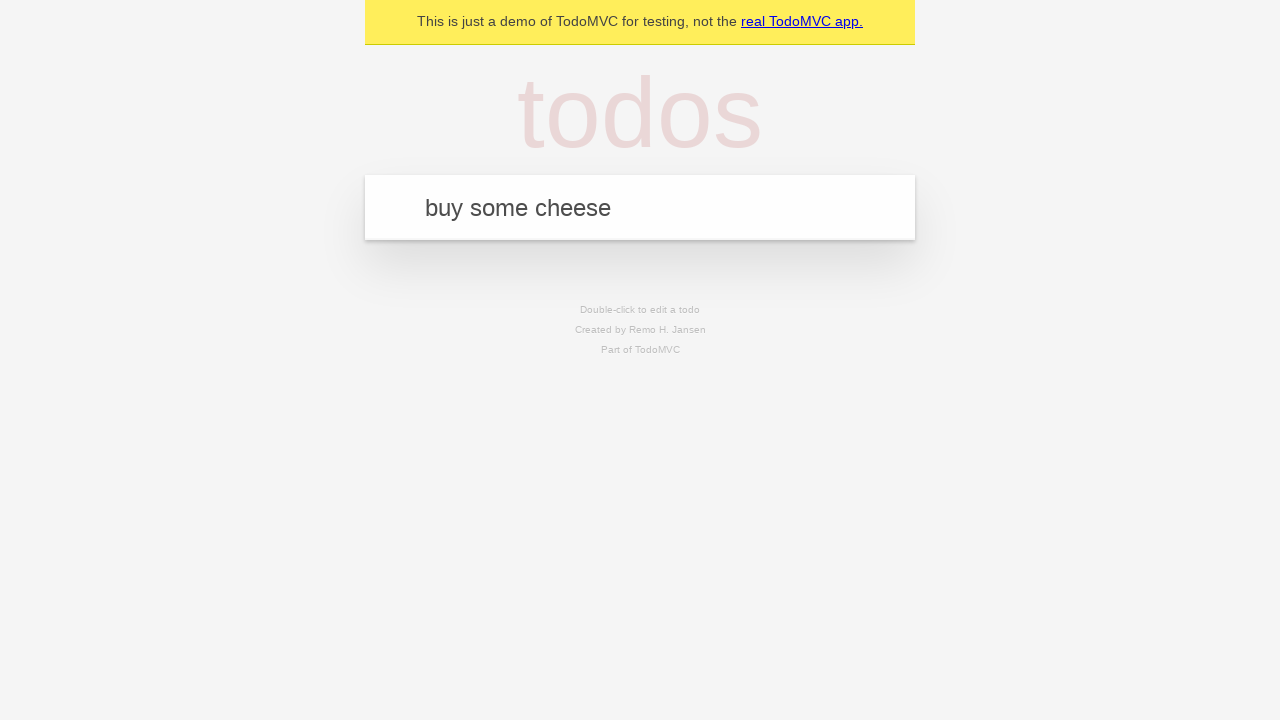

Pressed Enter to add 'buy some cheese' to the list on internal:attr=[placeholder="What needs to be done?"i]
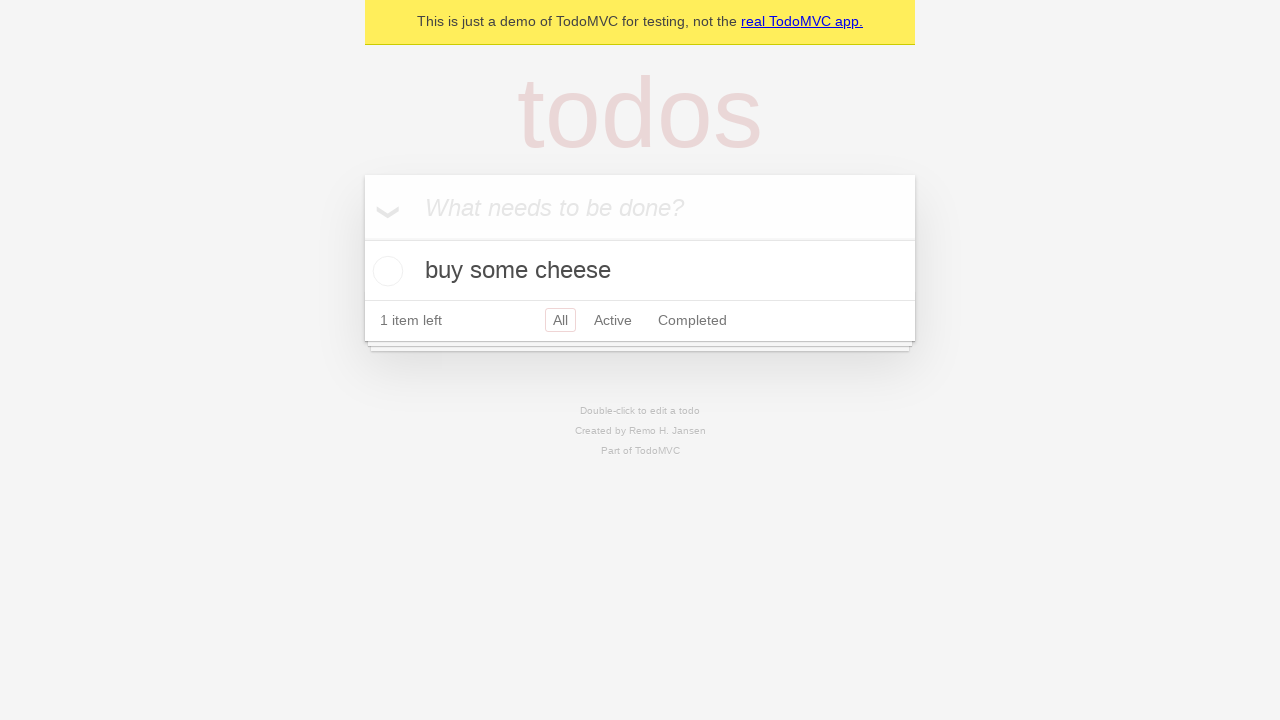

Filled todo input with 'feed the cat' on internal:attr=[placeholder="What needs to be done?"i]
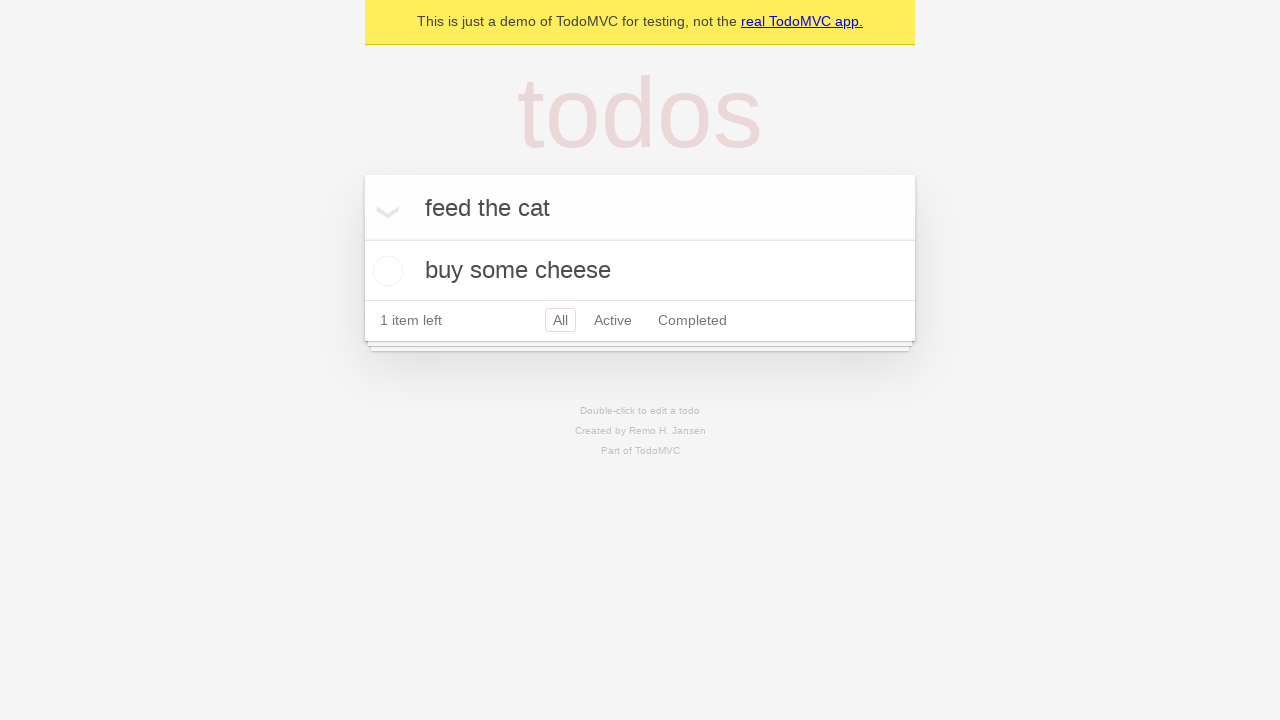

Pressed Enter to add 'feed the cat' to the list on internal:attr=[placeholder="What needs to be done?"i]
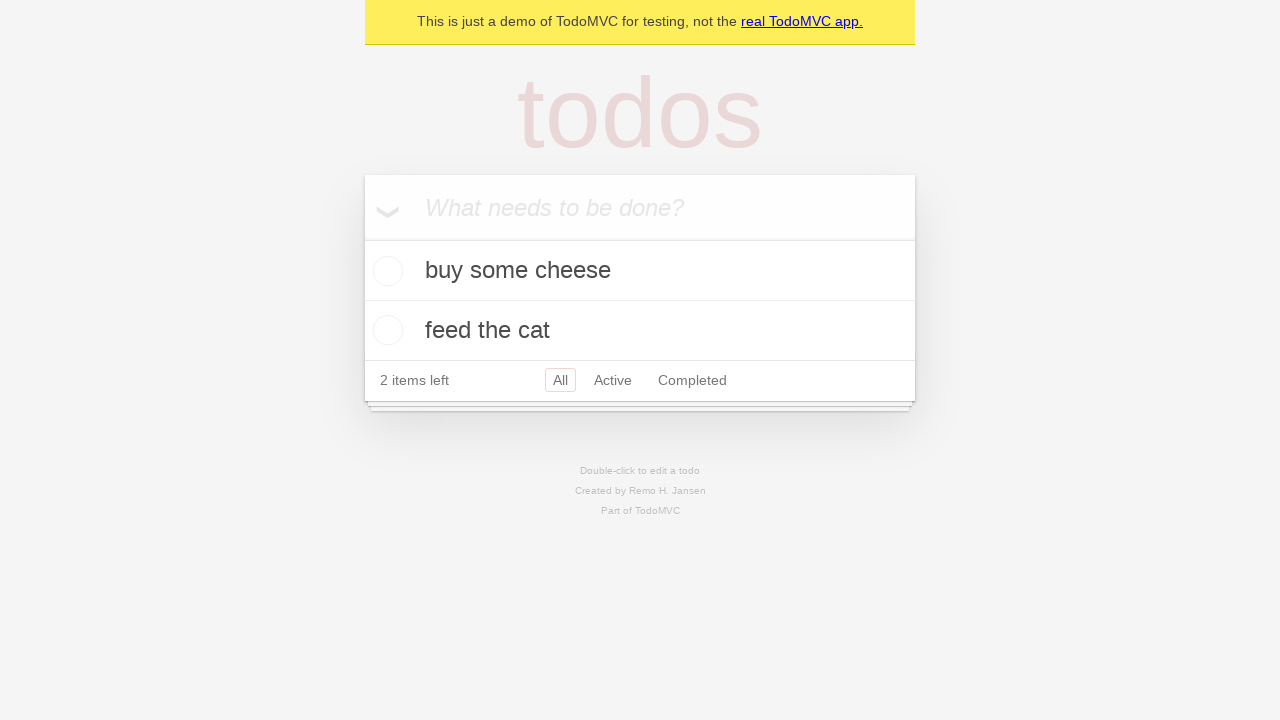

Filled todo input with 'book a doctors appointment' on internal:attr=[placeholder="What needs to be done?"i]
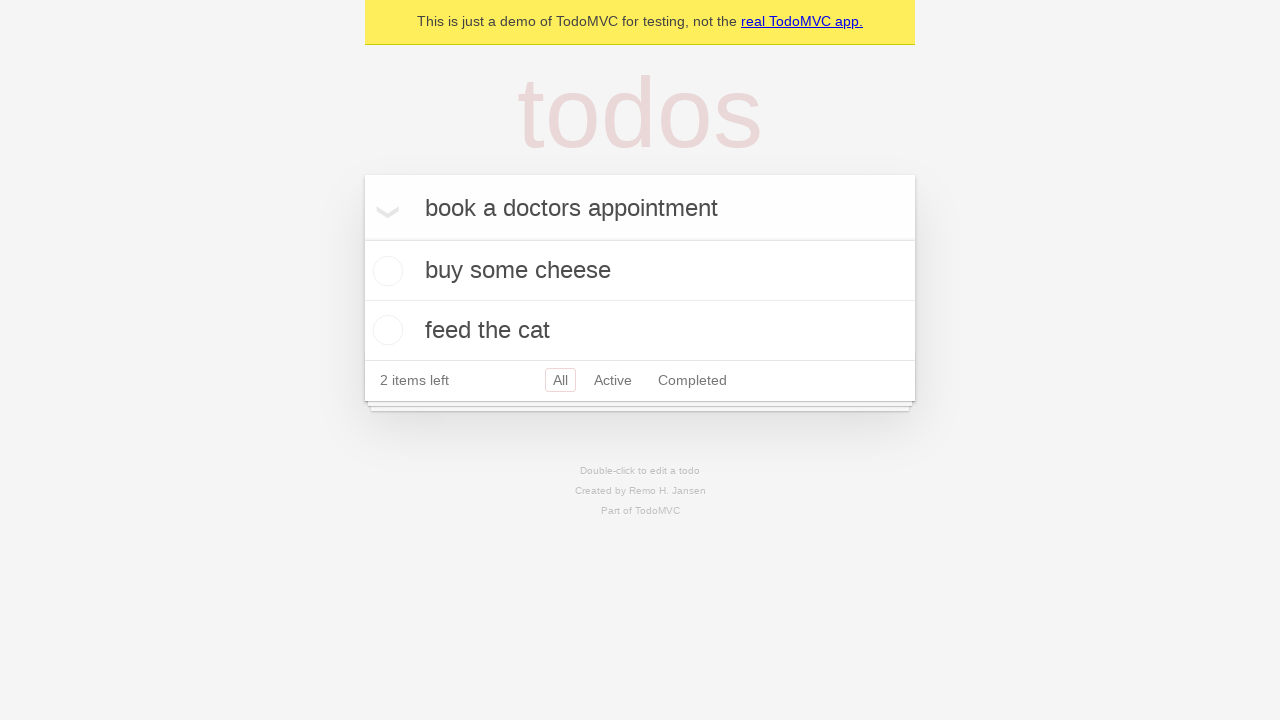

Pressed Enter to add 'book a doctors appointment' to the list on internal:attr=[placeholder="What needs to be done?"i]
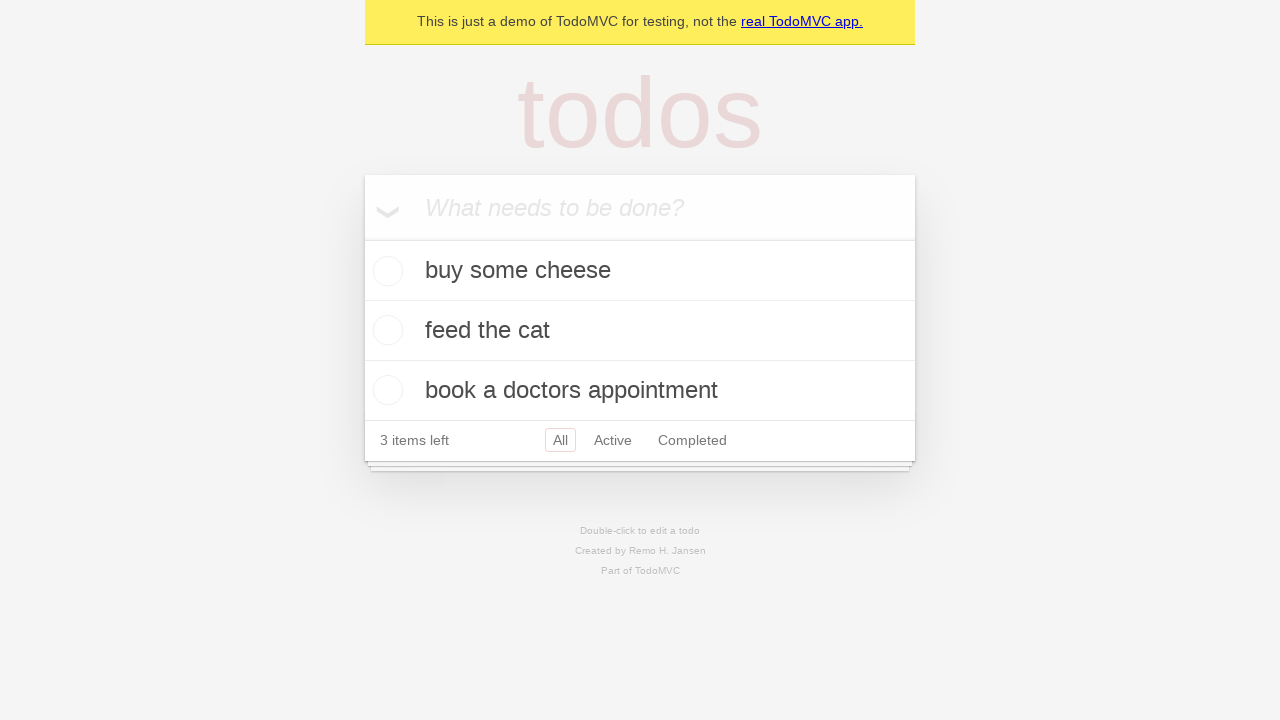

Waited for all 3 todo items to be added to the page
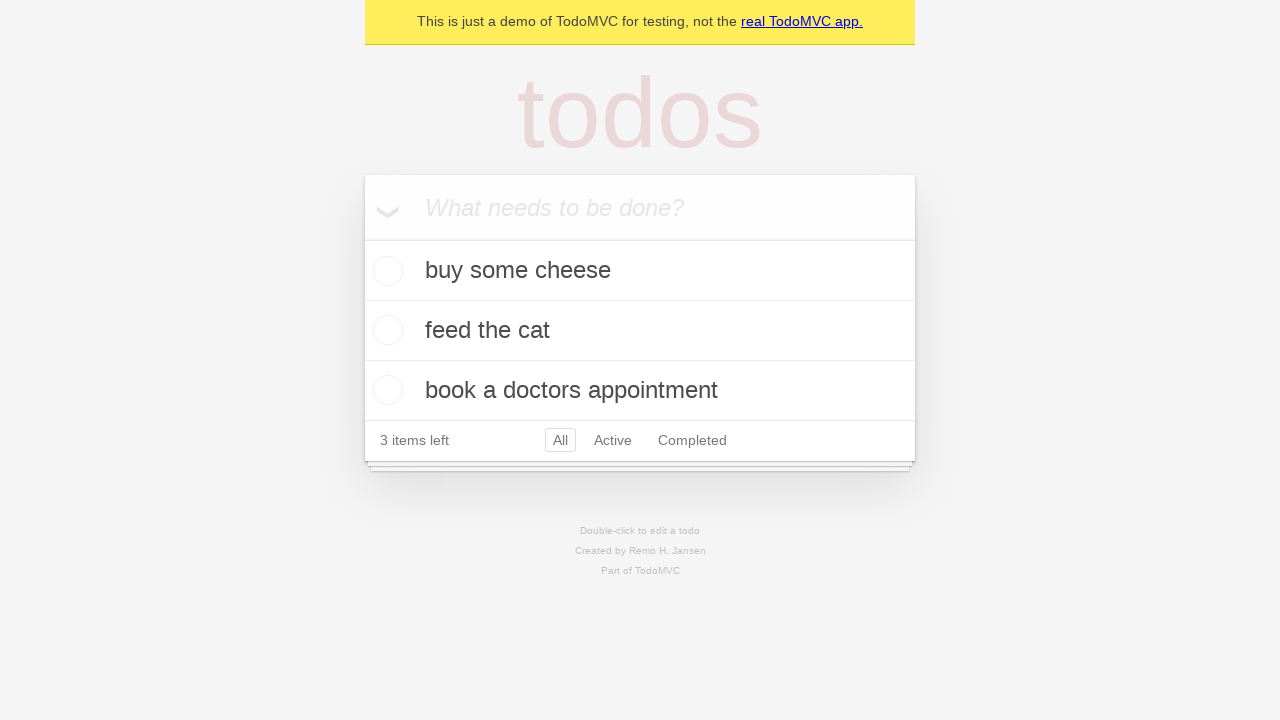

Clicked the 'Mark all as complete' toggle checkbox at (362, 238) on internal:label="Mark all as complete"i
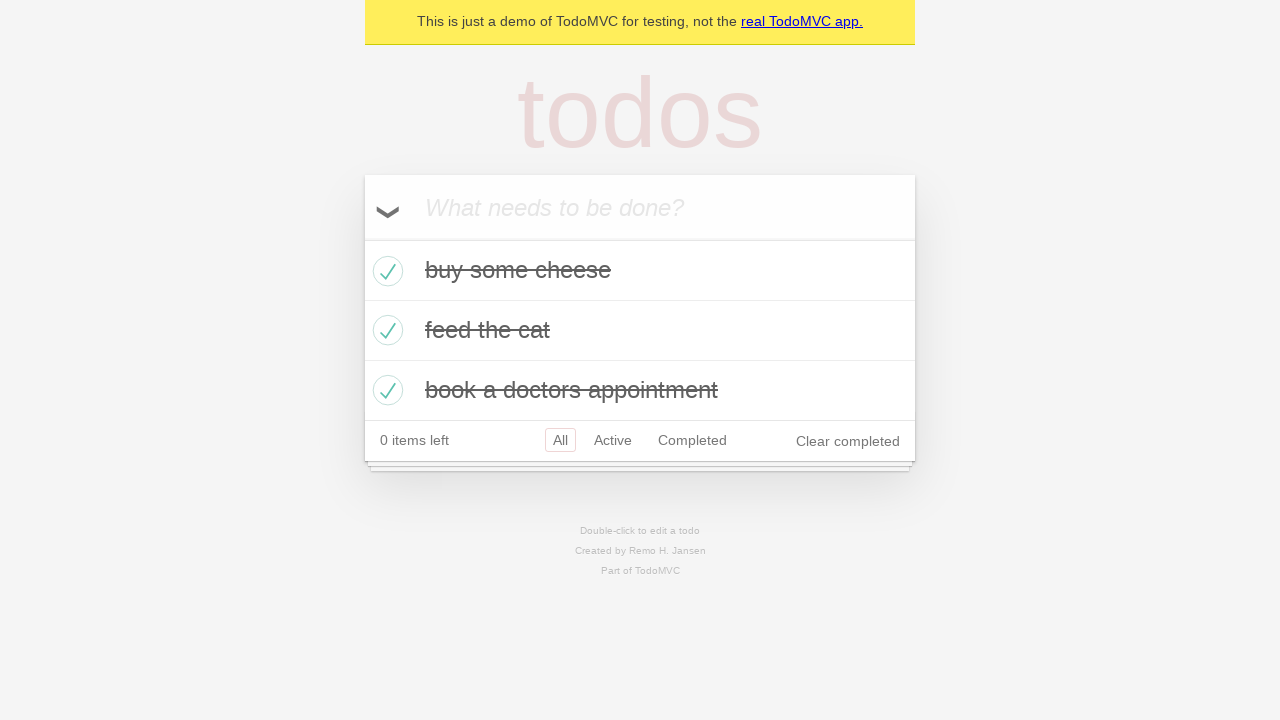

Waited for all todo items to be marked as completed
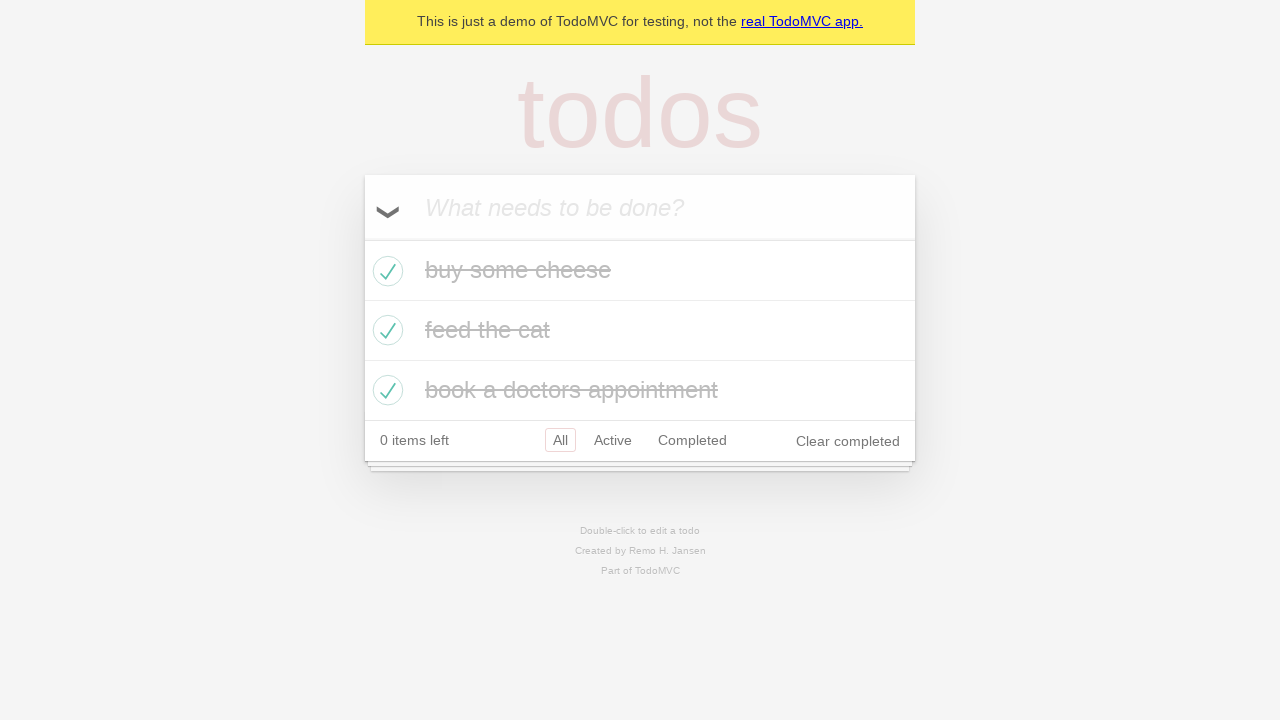

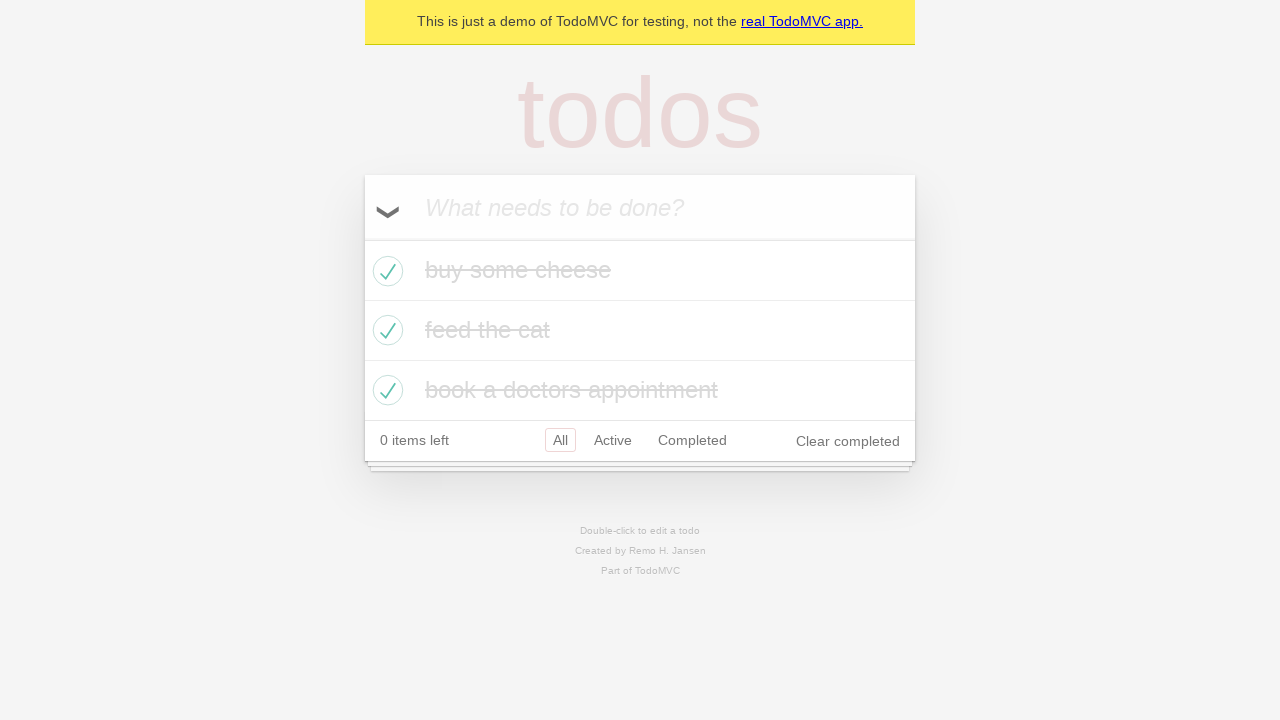